Tests that entered text is trimmed when editing a todo item.

Starting URL: https://demo.playwright.dev/todomvc

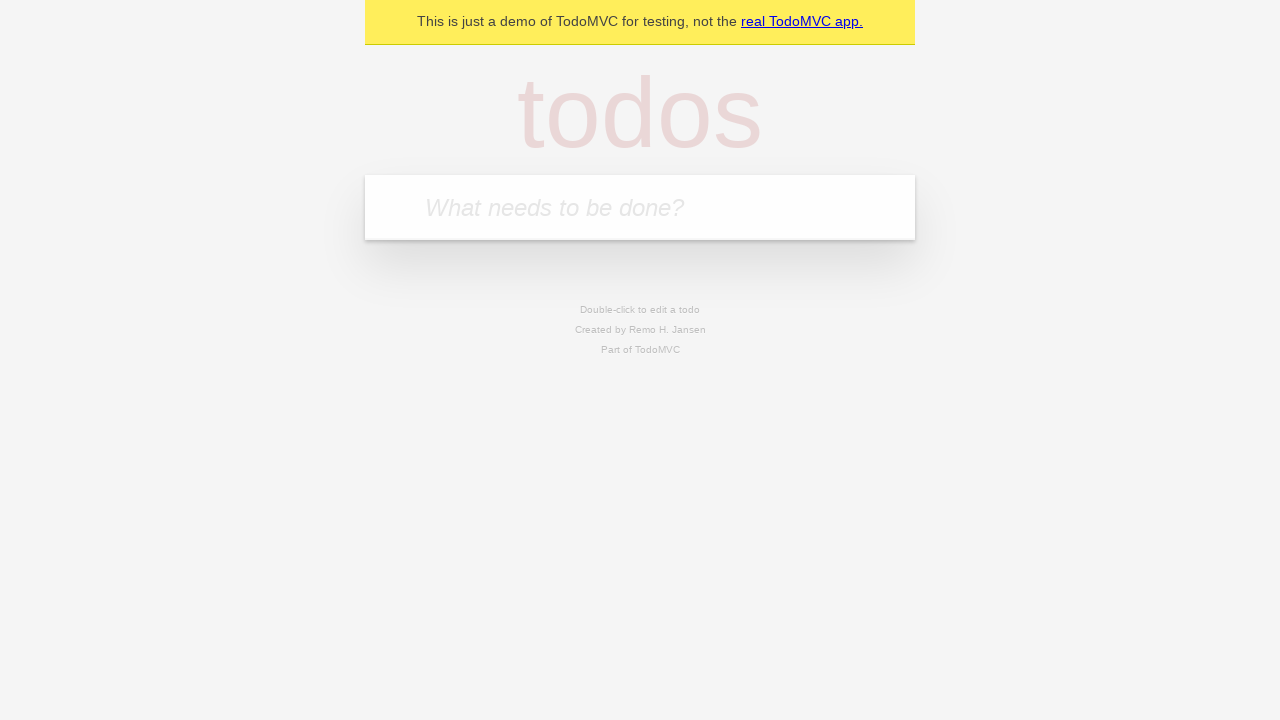

Filled new todo input with 'buy some cheese' on internal:attr=[placeholder="What needs to be done?"i]
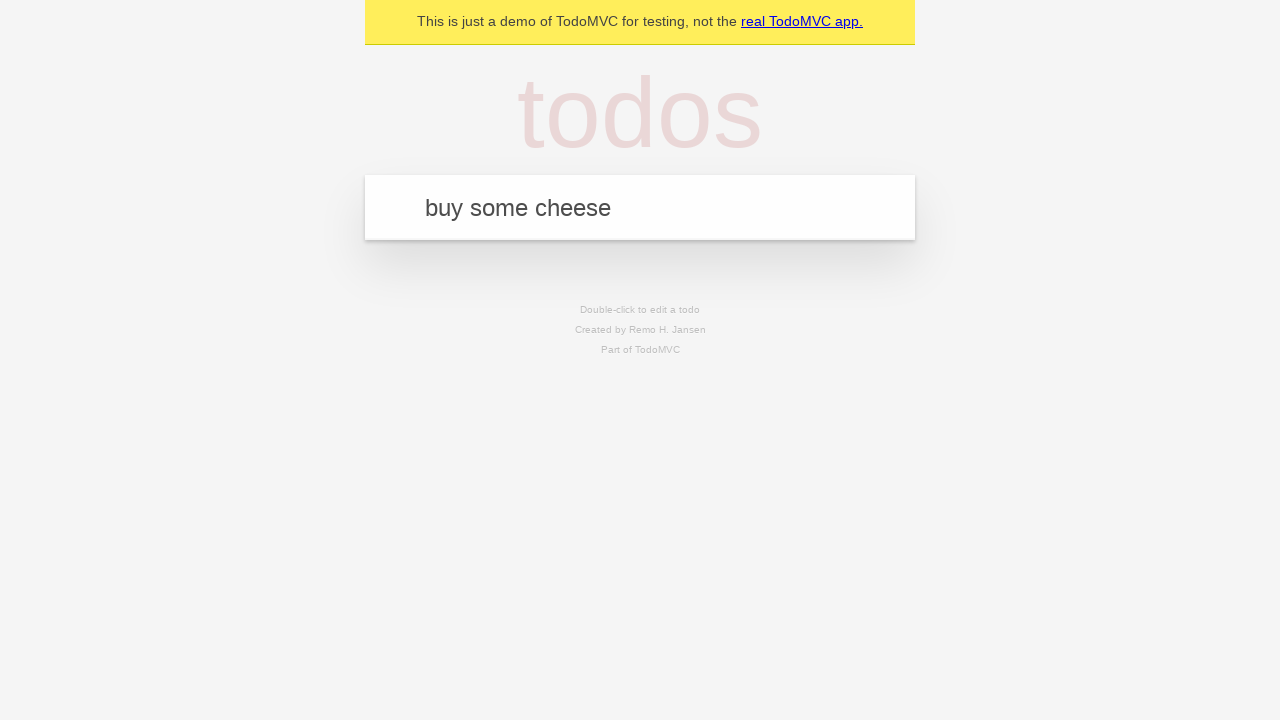

Pressed Enter to create todo 'buy some cheese' on internal:attr=[placeholder="What needs to be done?"i]
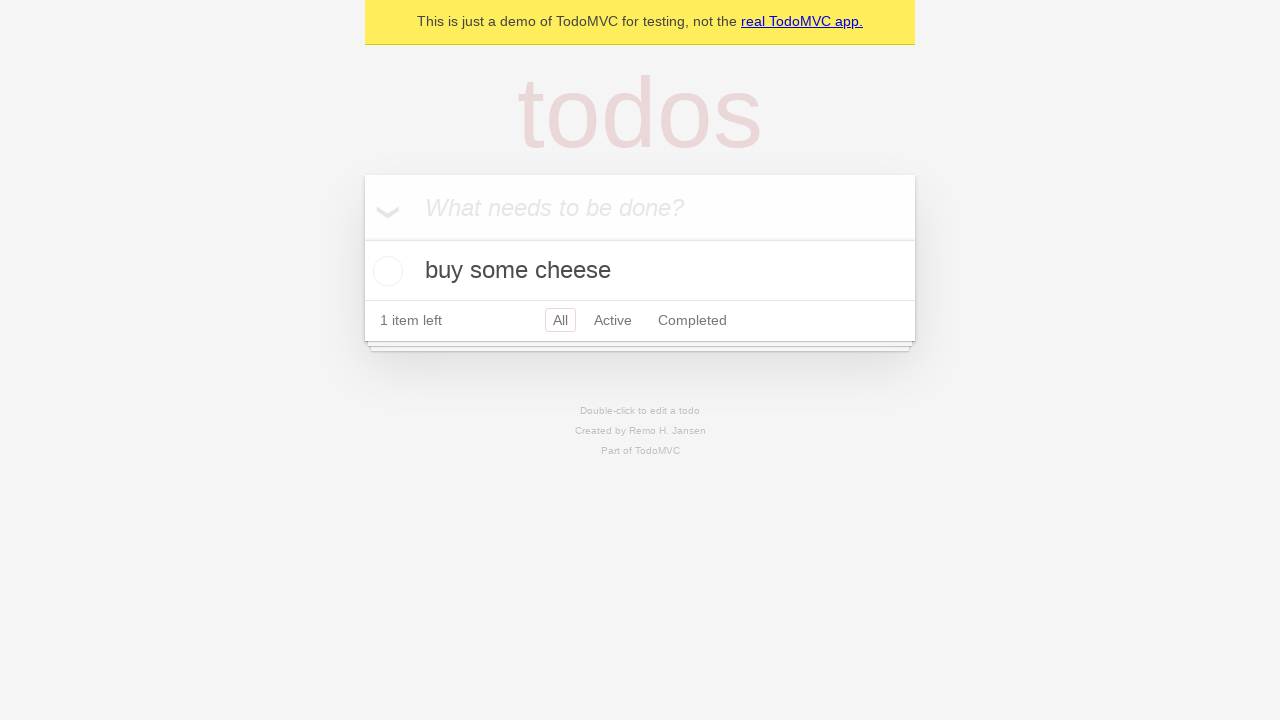

Filled new todo input with 'feed the cat' on internal:attr=[placeholder="What needs to be done?"i]
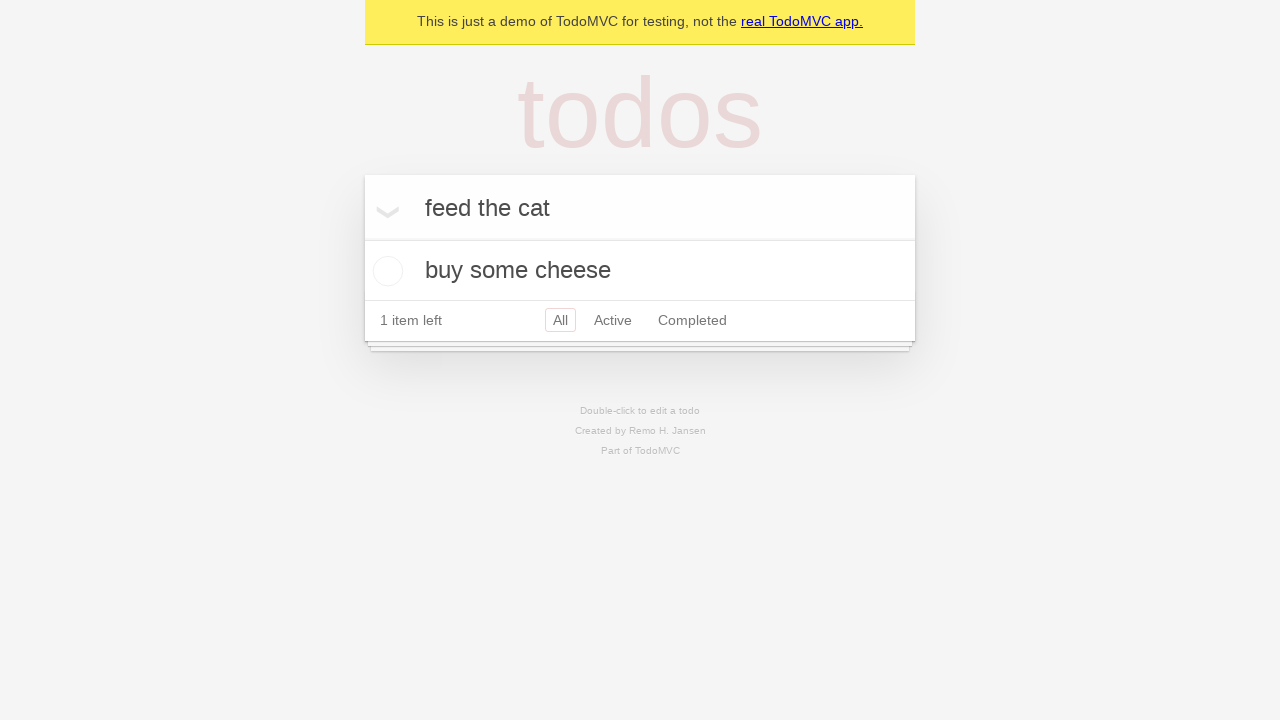

Pressed Enter to create todo 'feed the cat' on internal:attr=[placeholder="What needs to be done?"i]
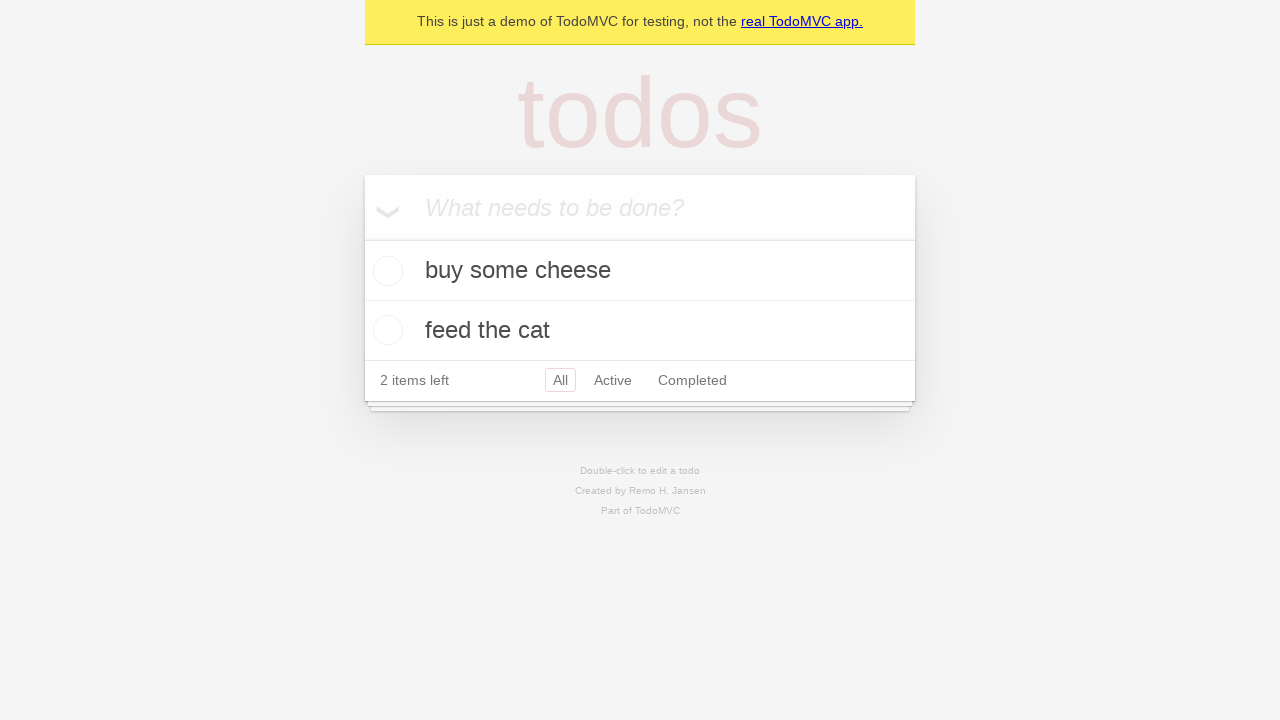

Filled new todo input with 'book a doctors appointment' on internal:attr=[placeholder="What needs to be done?"i]
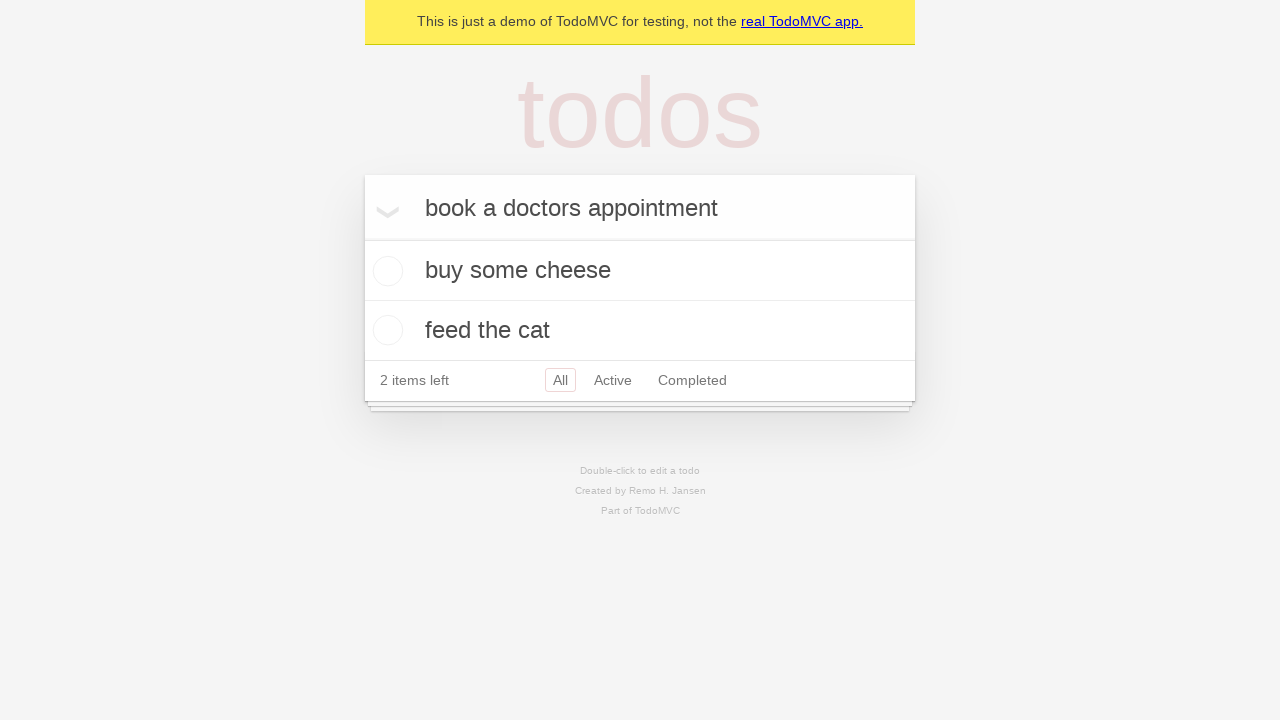

Pressed Enter to create todo 'book a doctors appointment' on internal:attr=[placeholder="What needs to be done?"i]
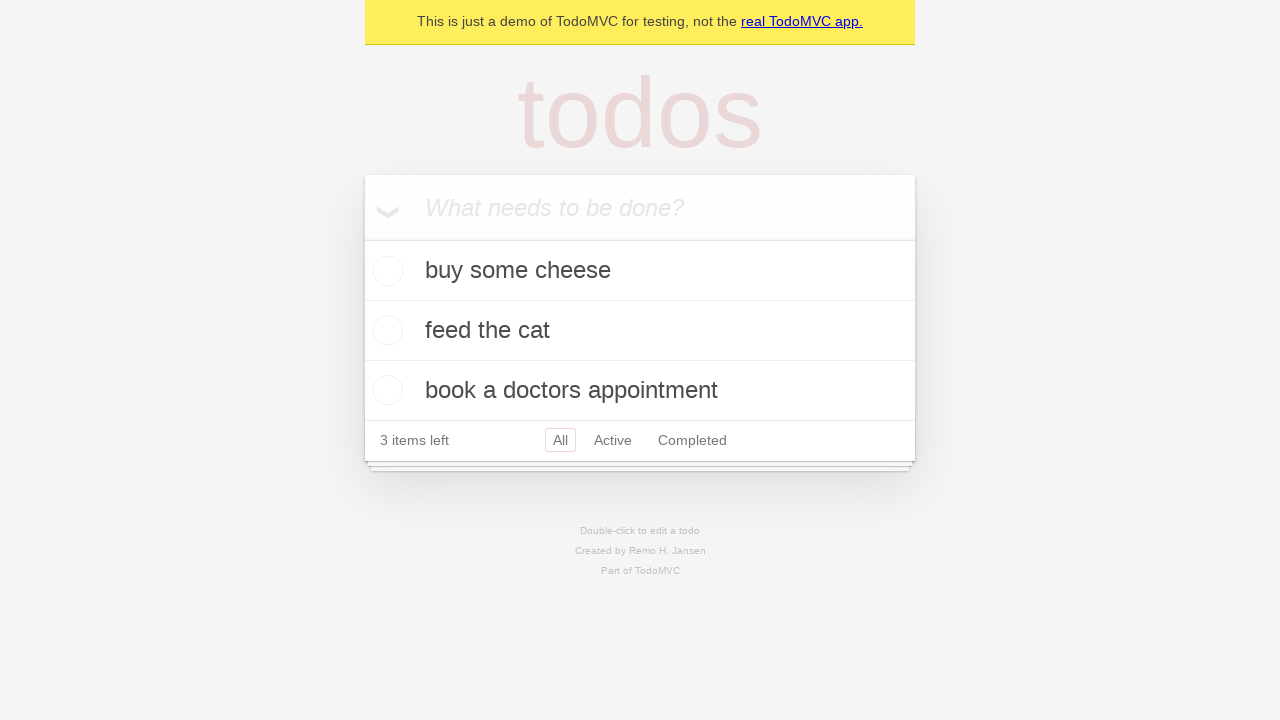

Retrieved all todo items
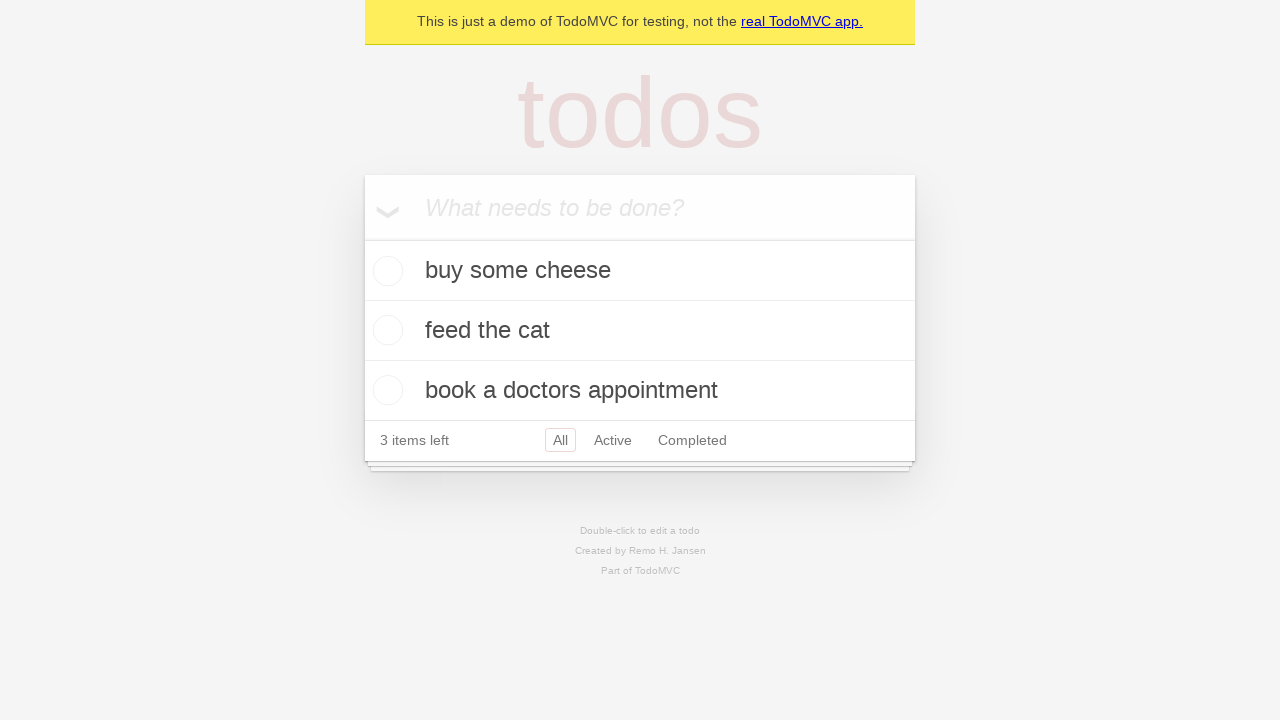

Double-clicked second todo item to enter edit mode at (640, 331) on internal:testid=[data-testid="todo-item"s] >> nth=1
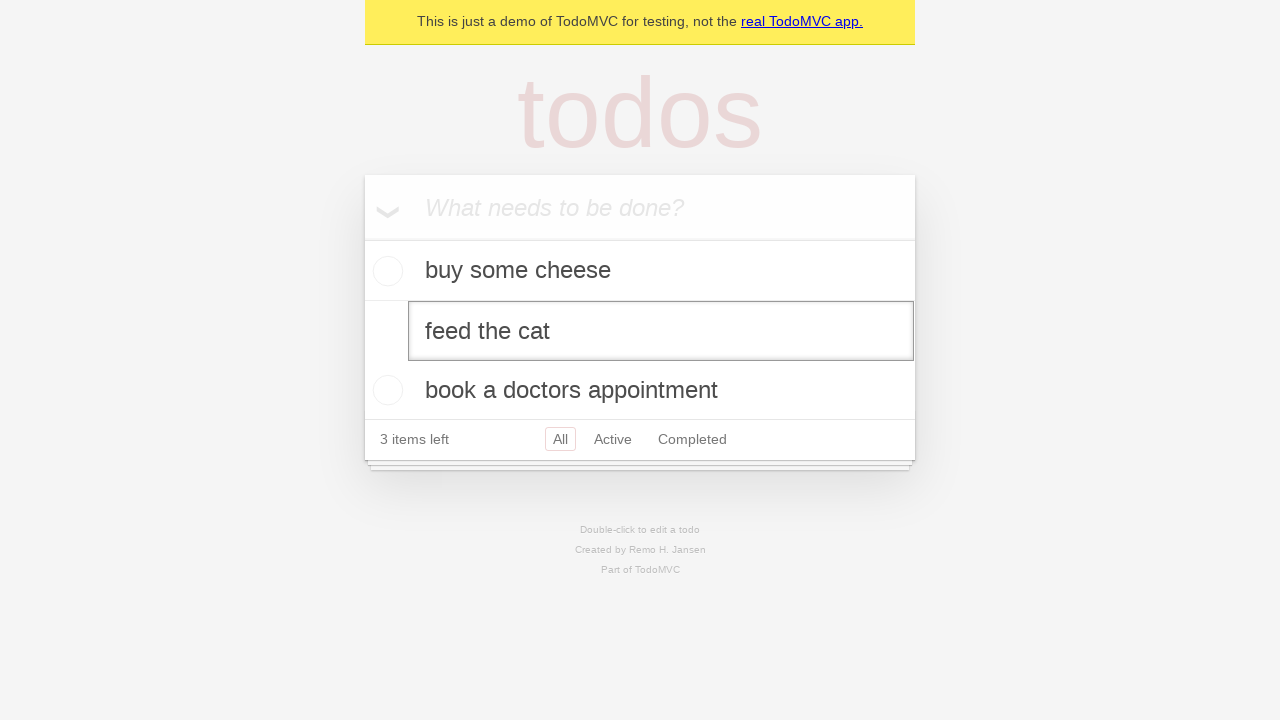

Filled edit field with text containing leading and trailing whitespace on internal:testid=[data-testid="todo-item"s] >> nth=1 >> internal:role=textbox[nam
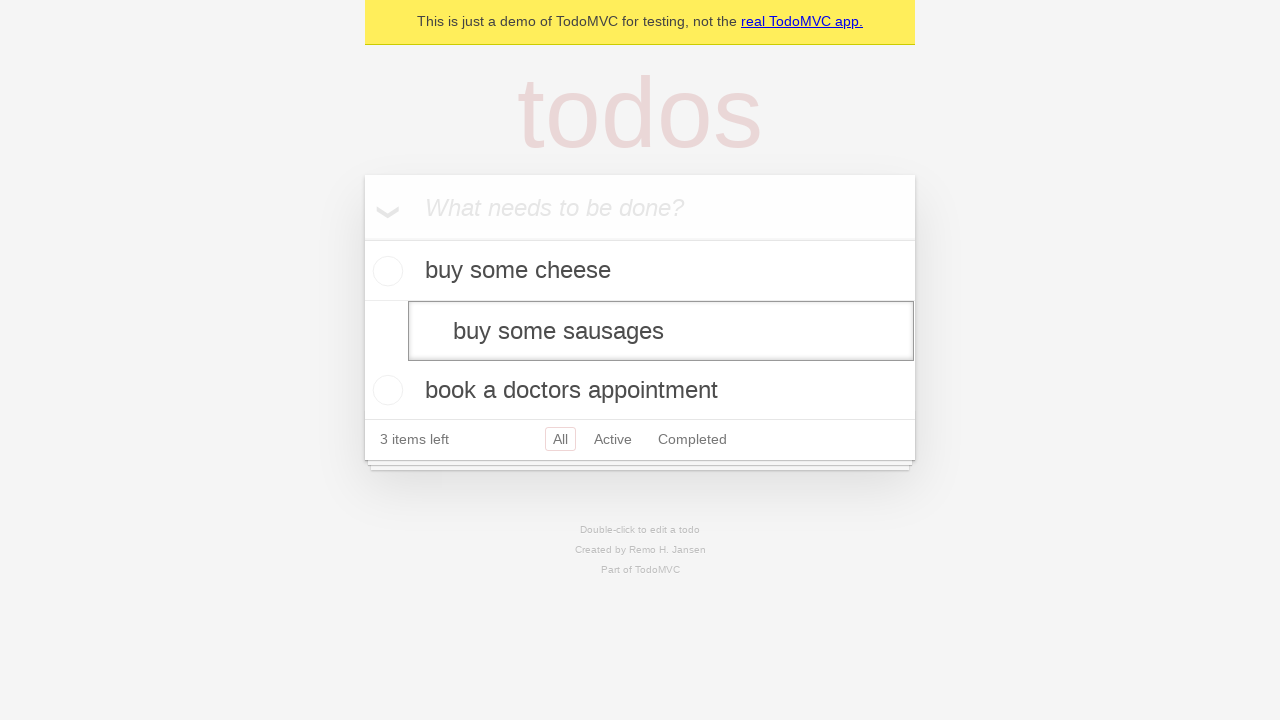

Pressed Enter to confirm edit and verify whitespace is trimmed on internal:testid=[data-testid="todo-item"s] >> nth=1 >> internal:role=textbox[nam
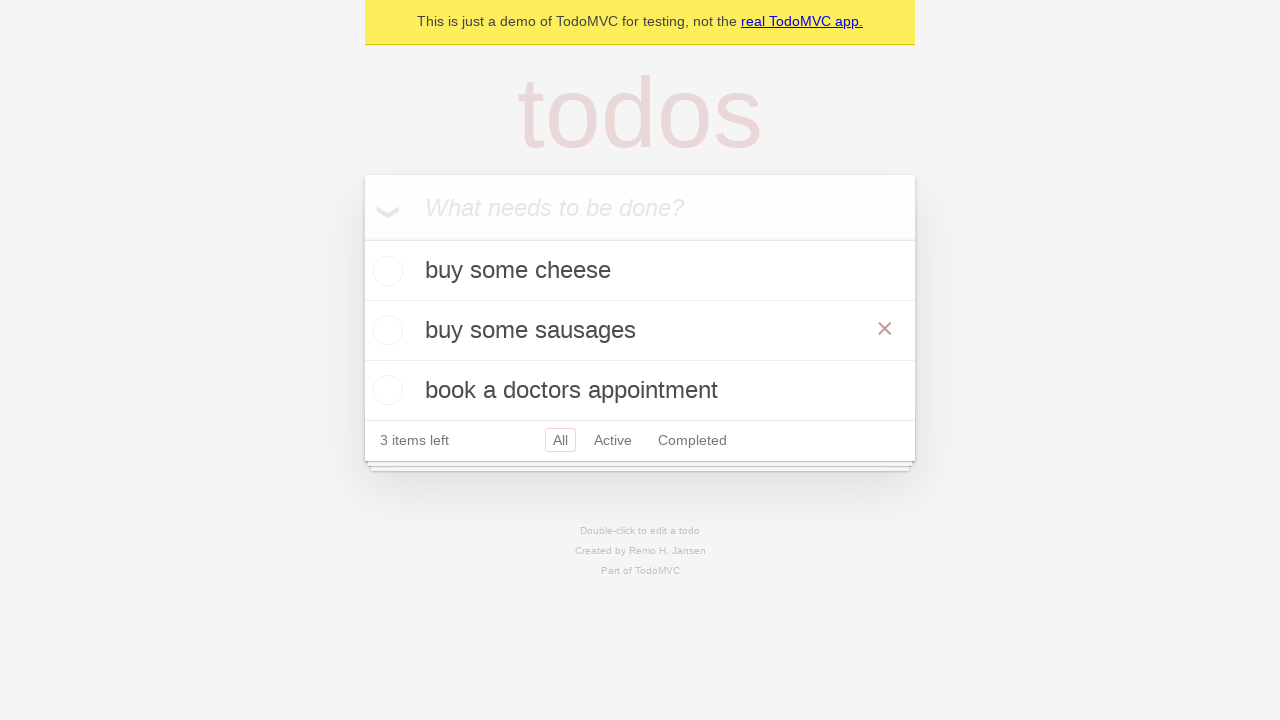

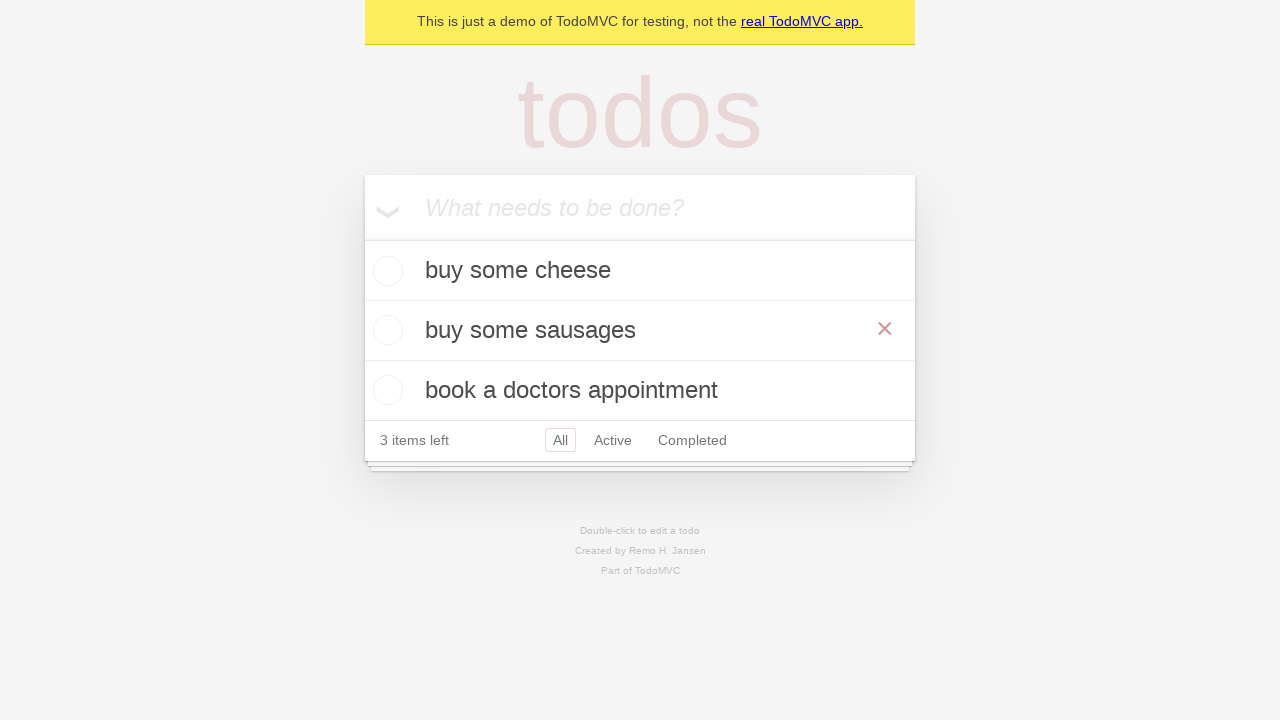